Tests navigation on MetLife website by clicking on the Solutions tab and then selecting the Dental link from the menu

Starting URL: https://www.metlife.com

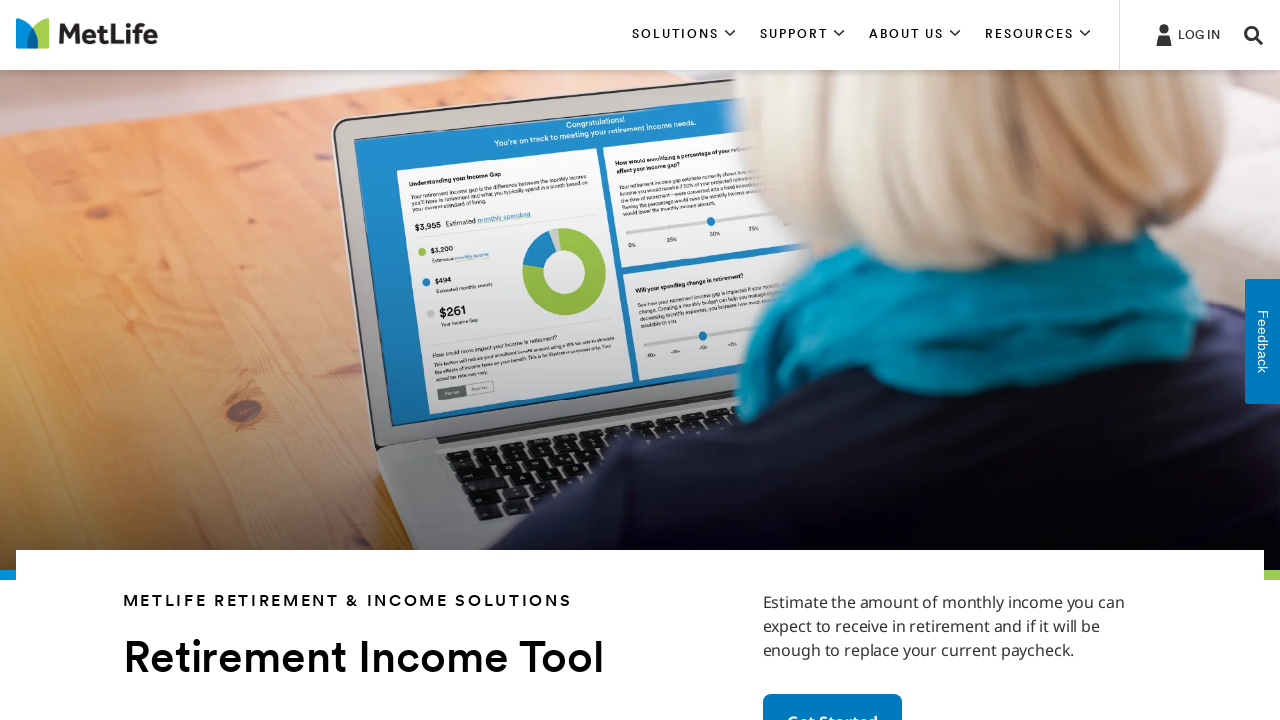

Clicked on the Solutions tab at (684, 35) on xpath=//*[contains(text(),'SOLUTIONS')]
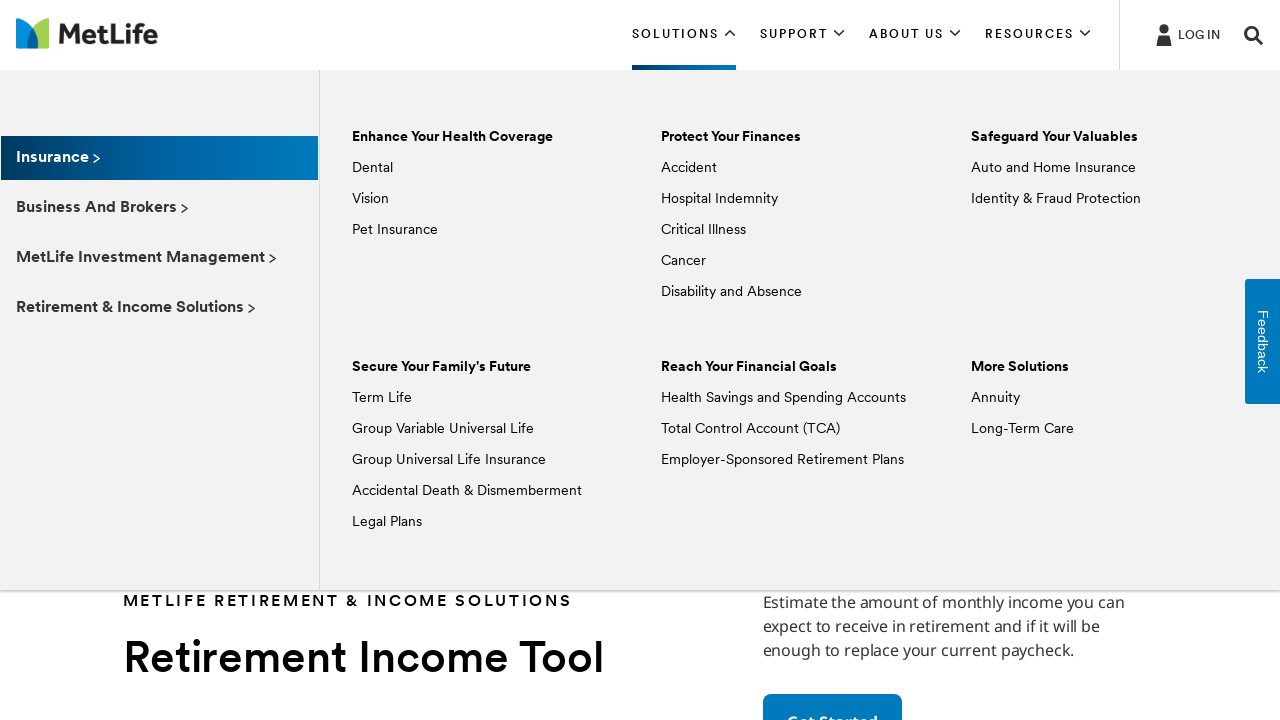

Waited for Dental link to appear in Solutions menu
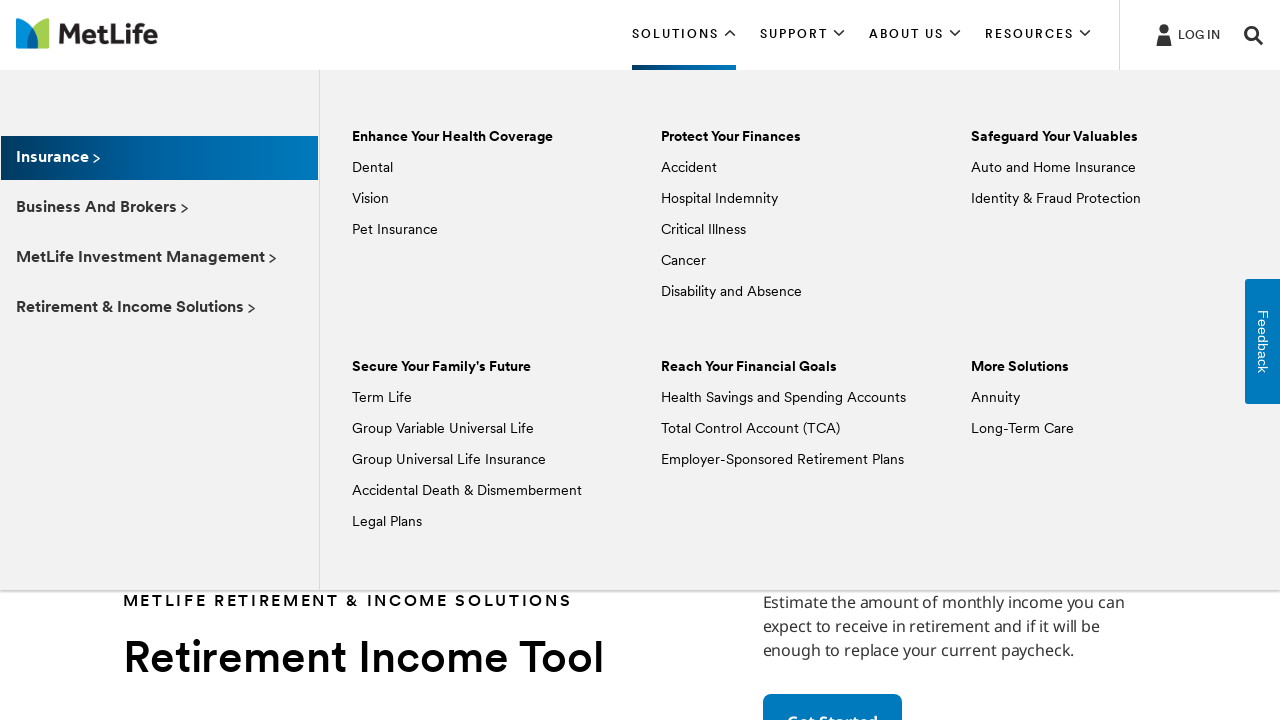

Located all Dental links in the menu
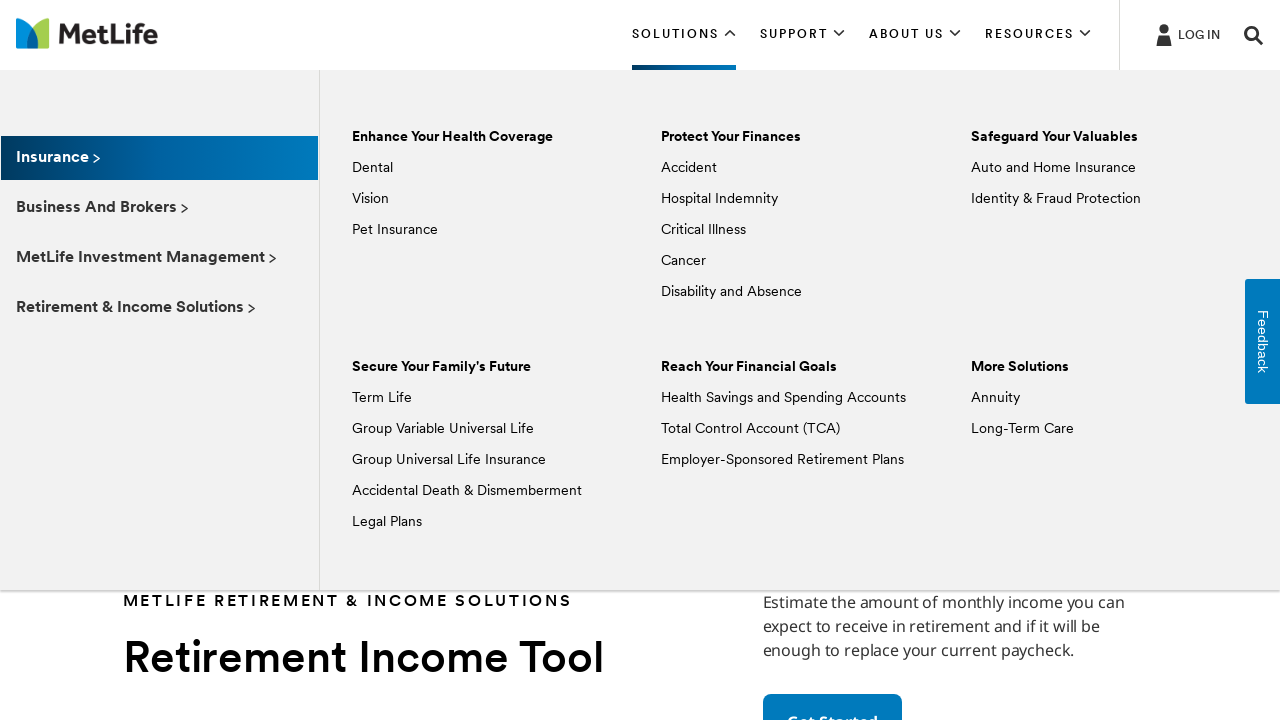

Clicked on the first Dental link at (372, 168) on xpath=//*[text()='Dental'] >> nth=0
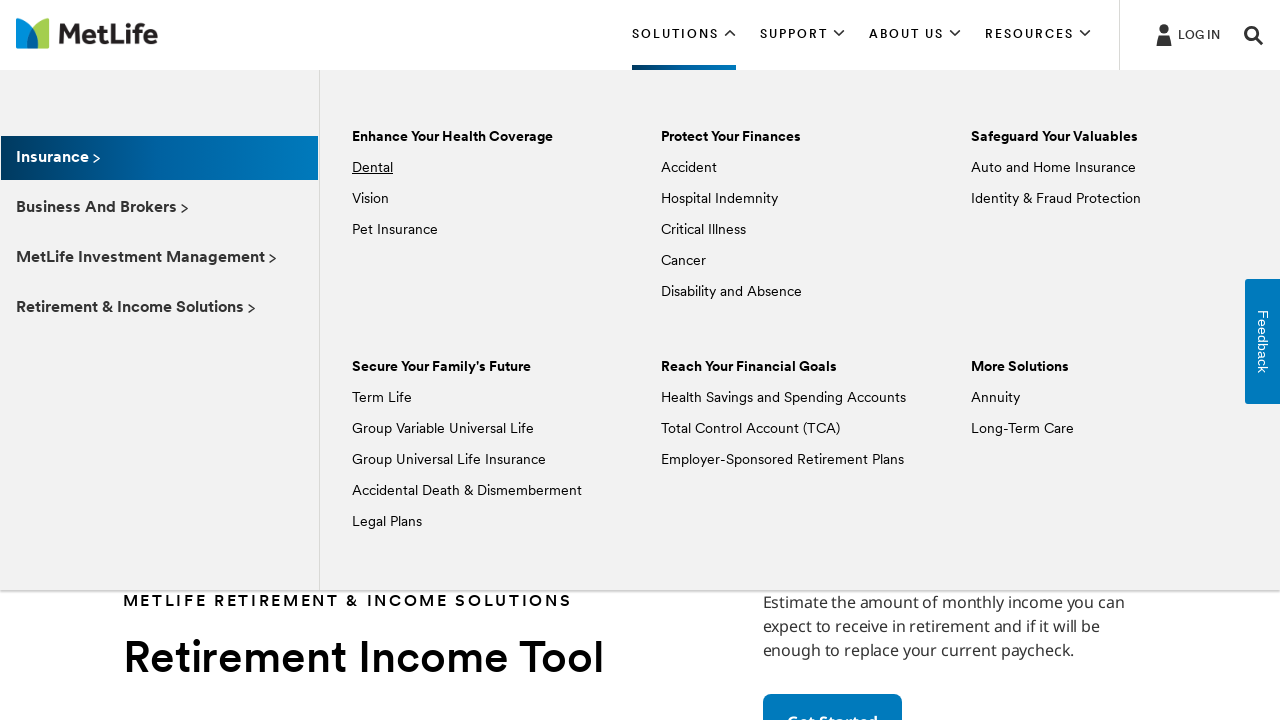

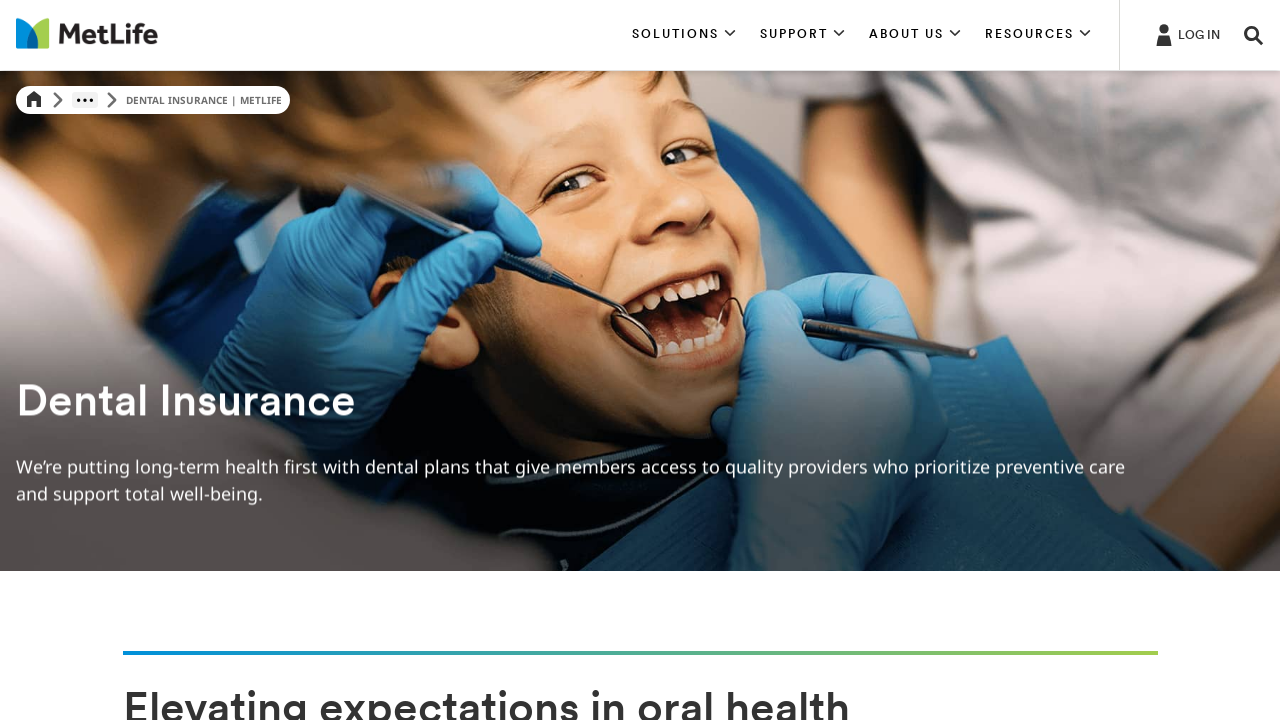